Tests the show/hide functionality of a text input field and verifies element visibility states

Starting URL: https://rahulshettyacademy.com/AutomationPractice

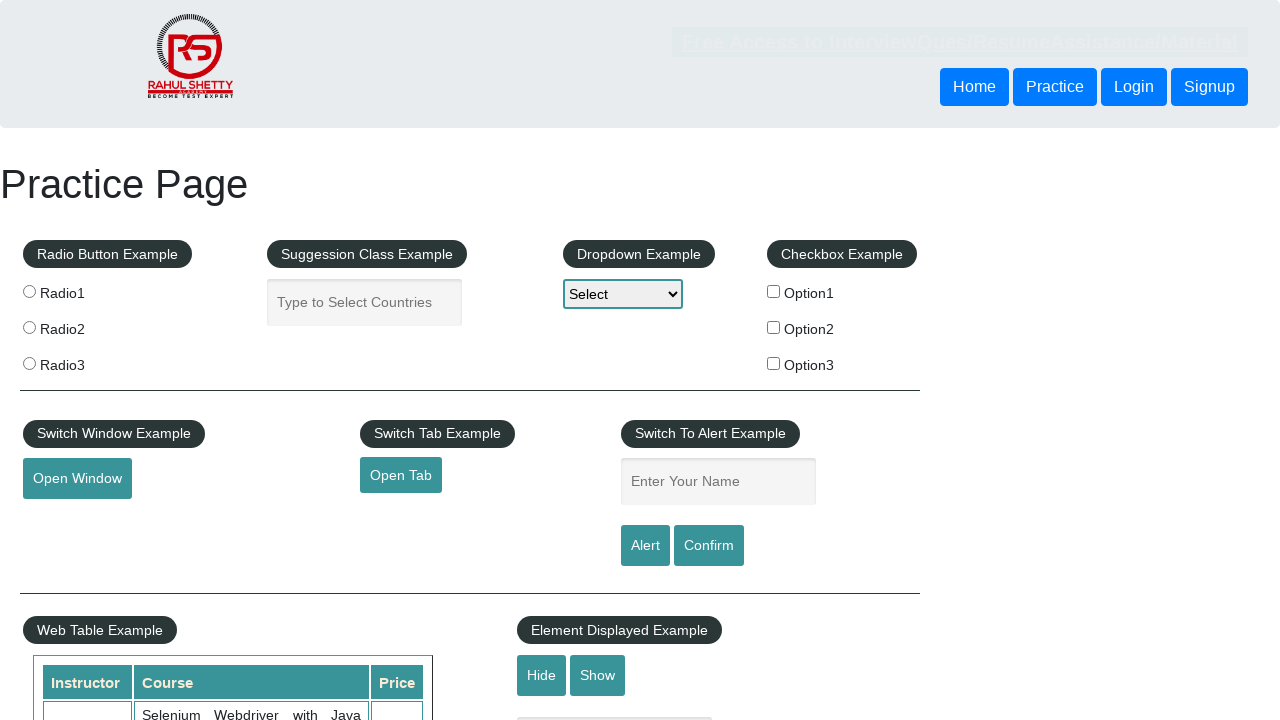

Verified text field is initially visible
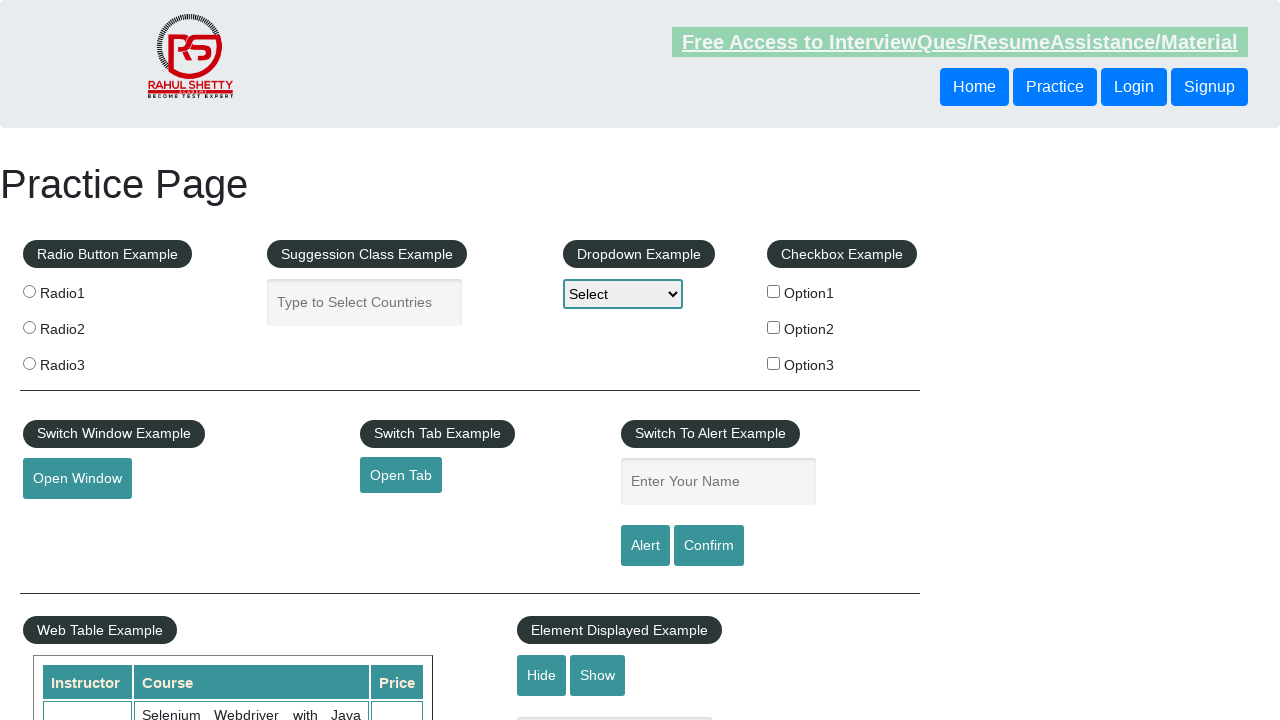

Clicked hide button to hide text field at (542, 675) on #hide-textbox
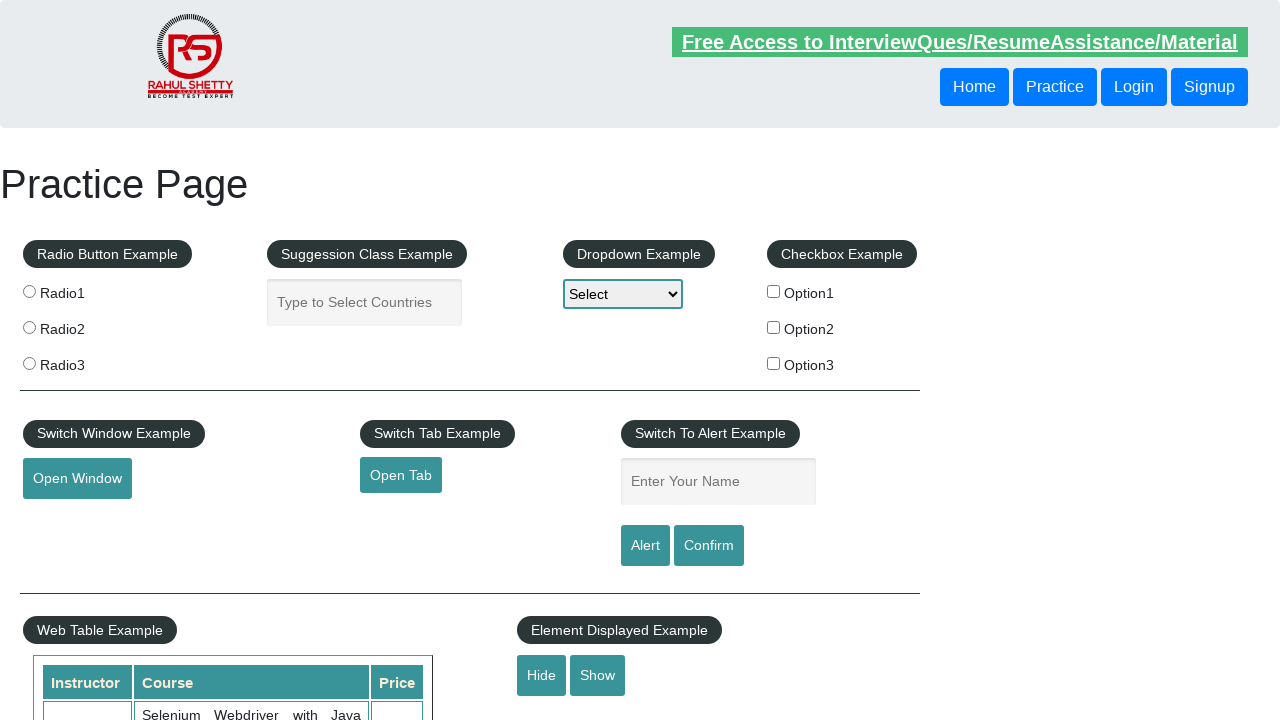

Verified text field is now hidden
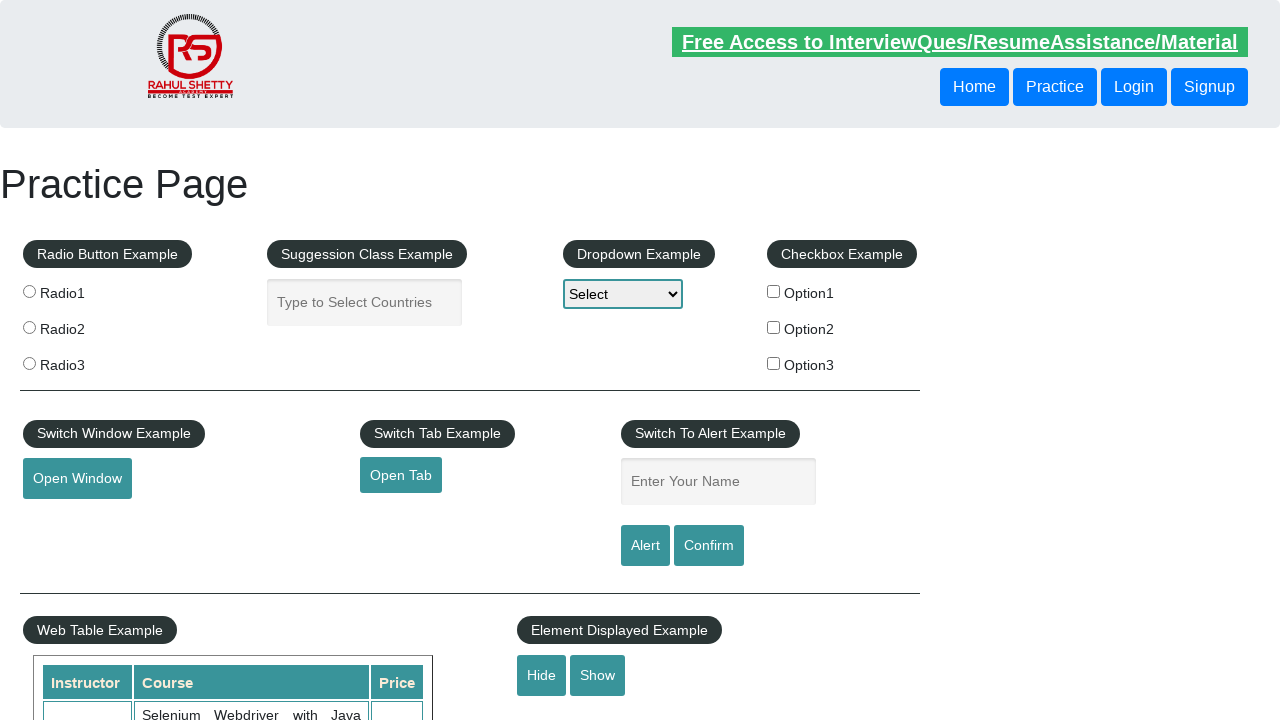

Clicked show button to display text field at (598, 675) on #show-textbox
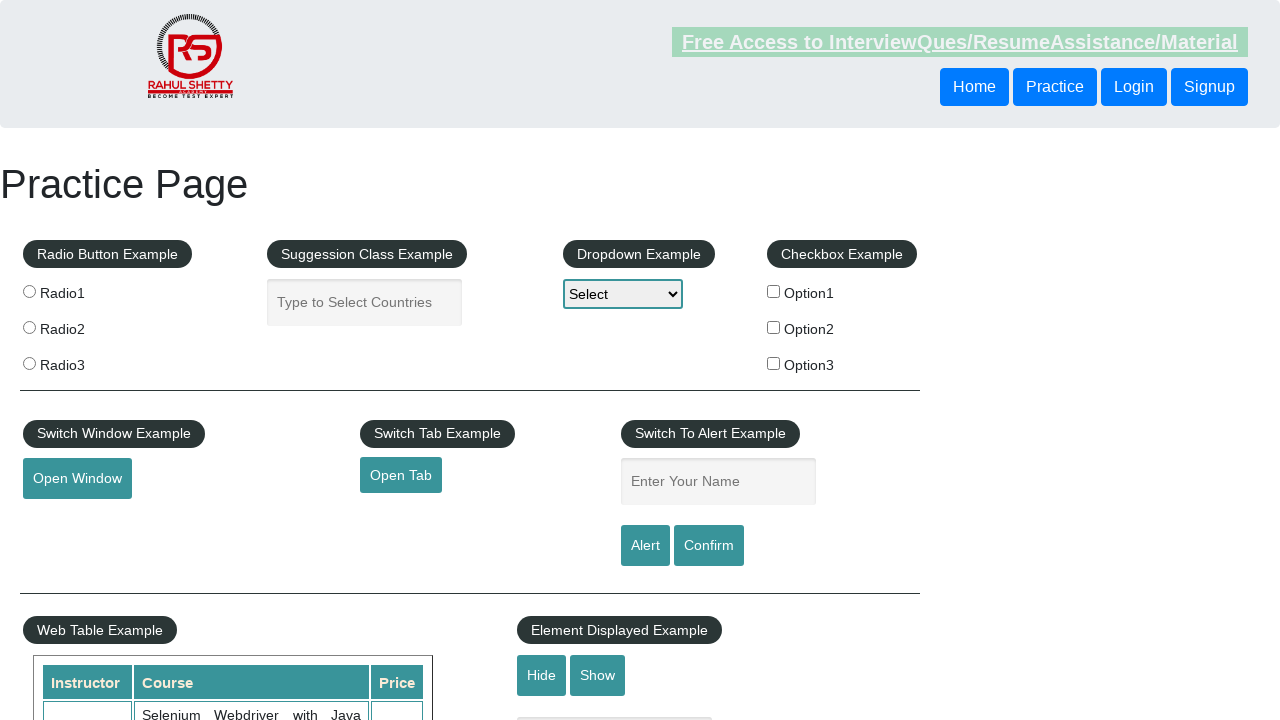

Text field is now visible and loaded
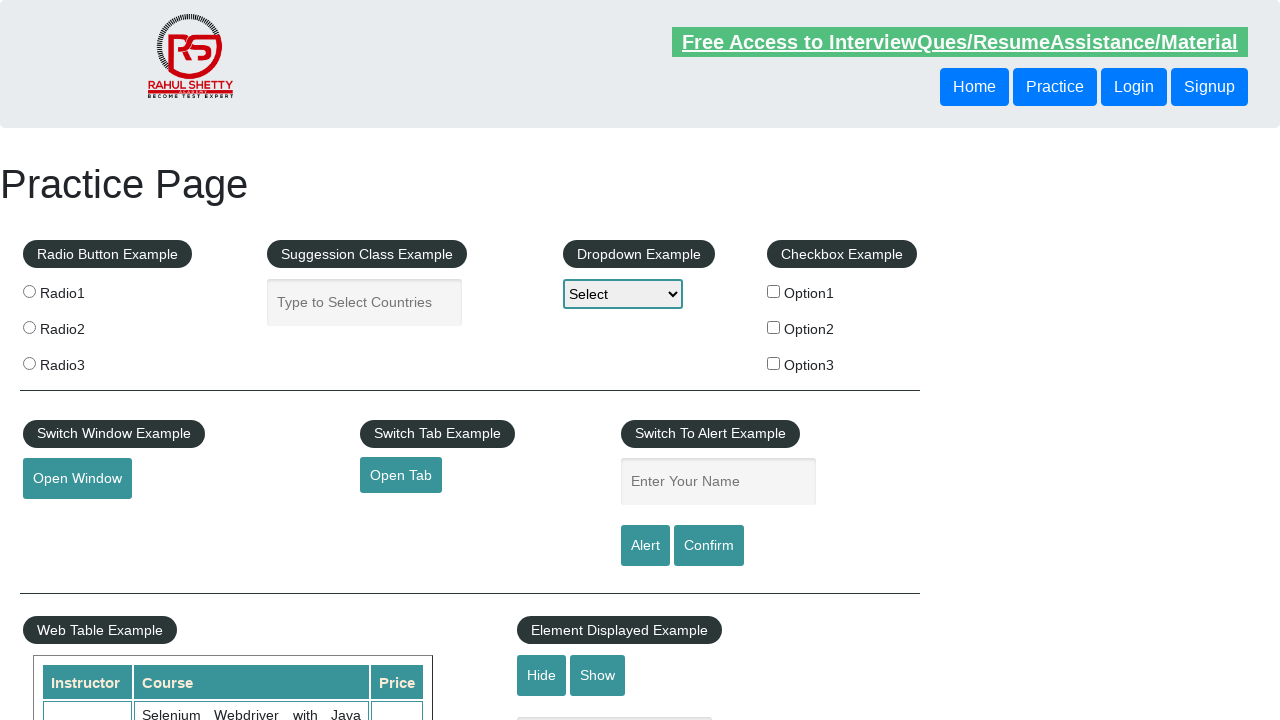

Verified alert button is visible
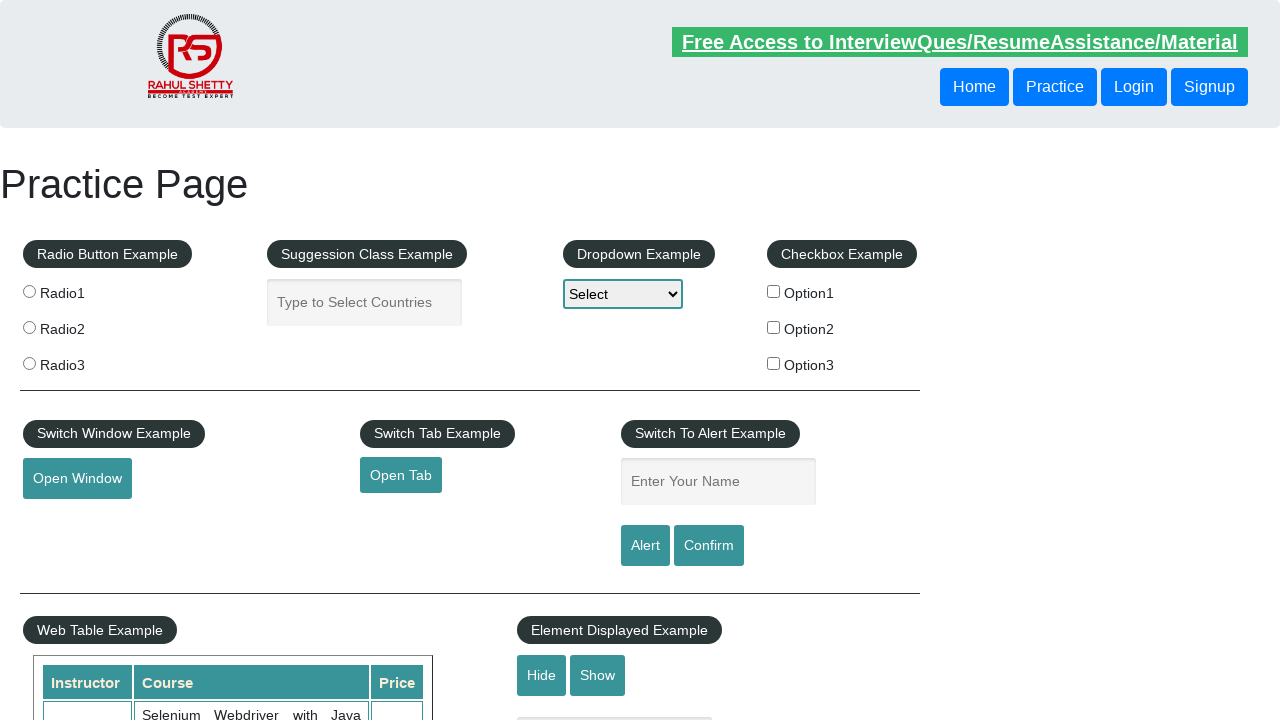

Filled text field with 'Message shown' on #displayed-text
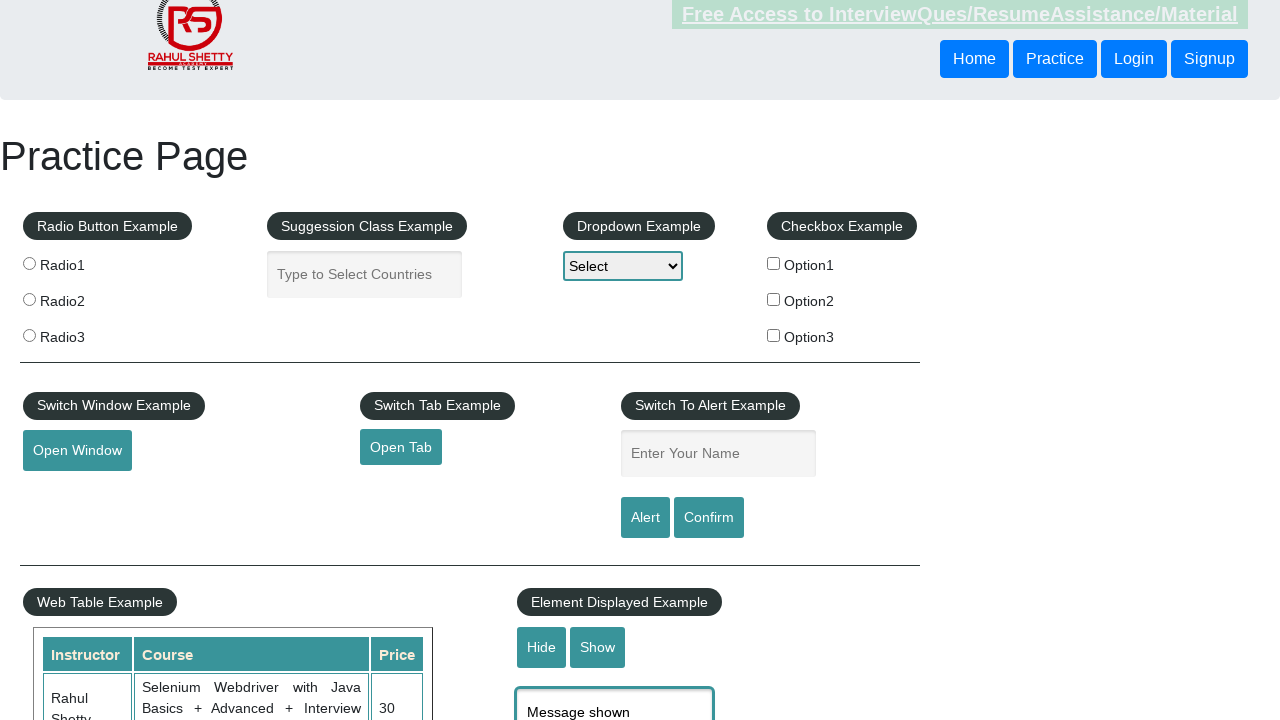

Verified message 'Message shown' was entered correctly in text field
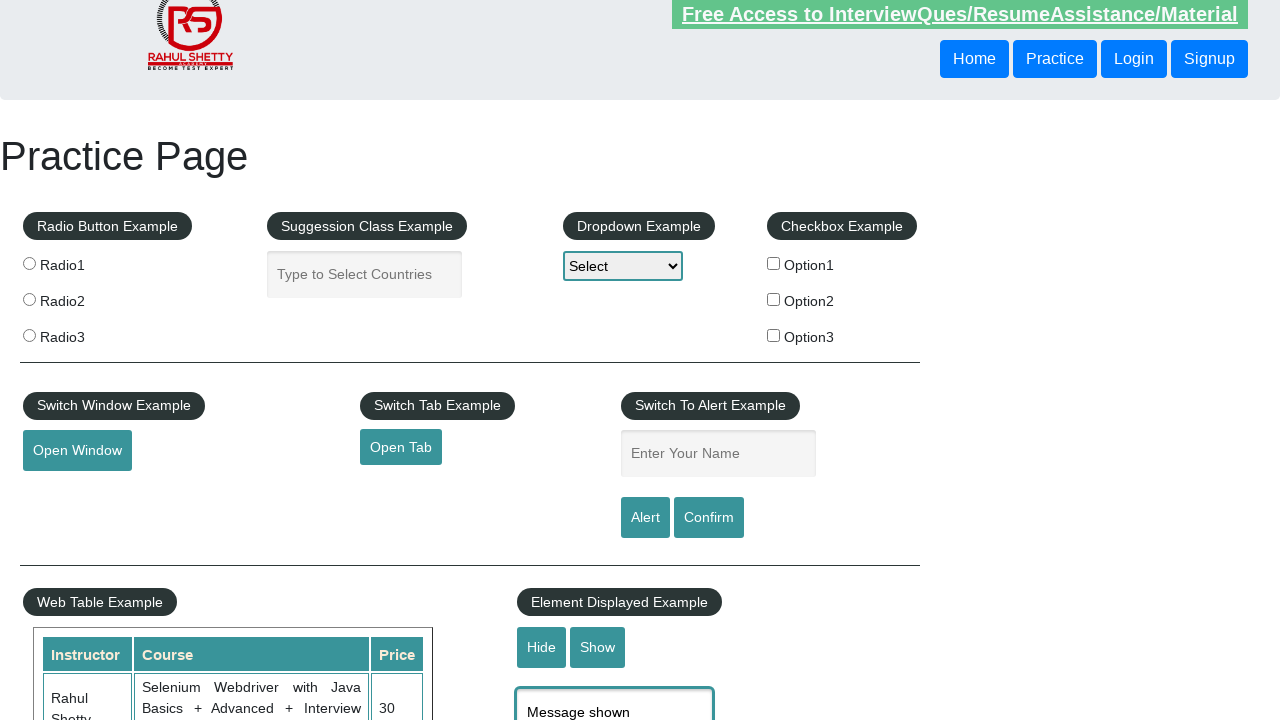

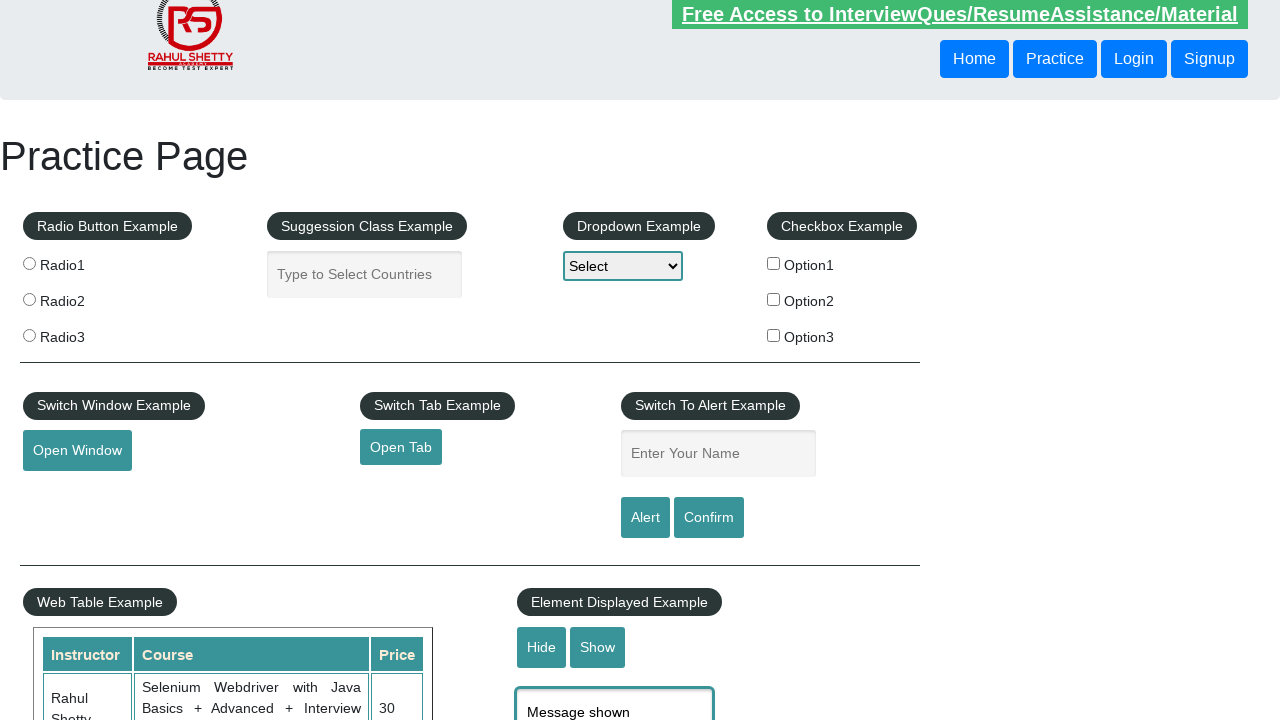